Navigates to a file download page and waits for the page to load

Starting URL: https://krninformatix.com/download.php

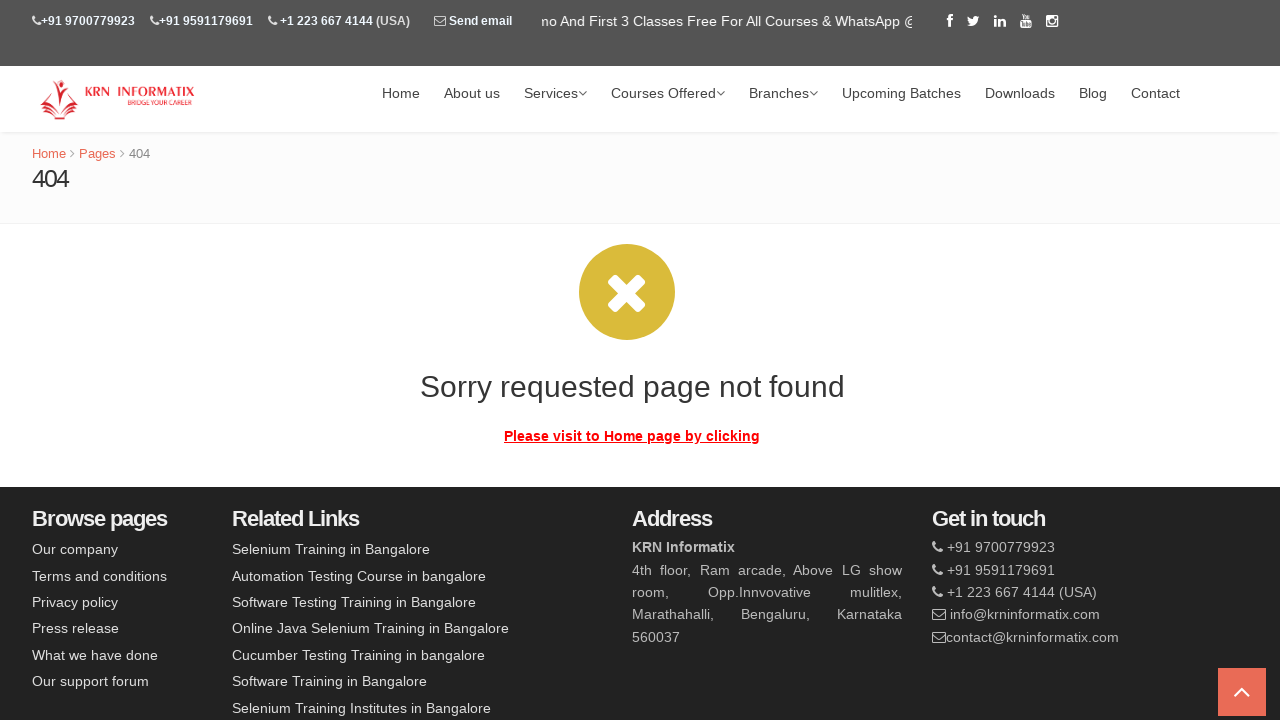

Navigated to file download page at https://krninformatix.com/download.php
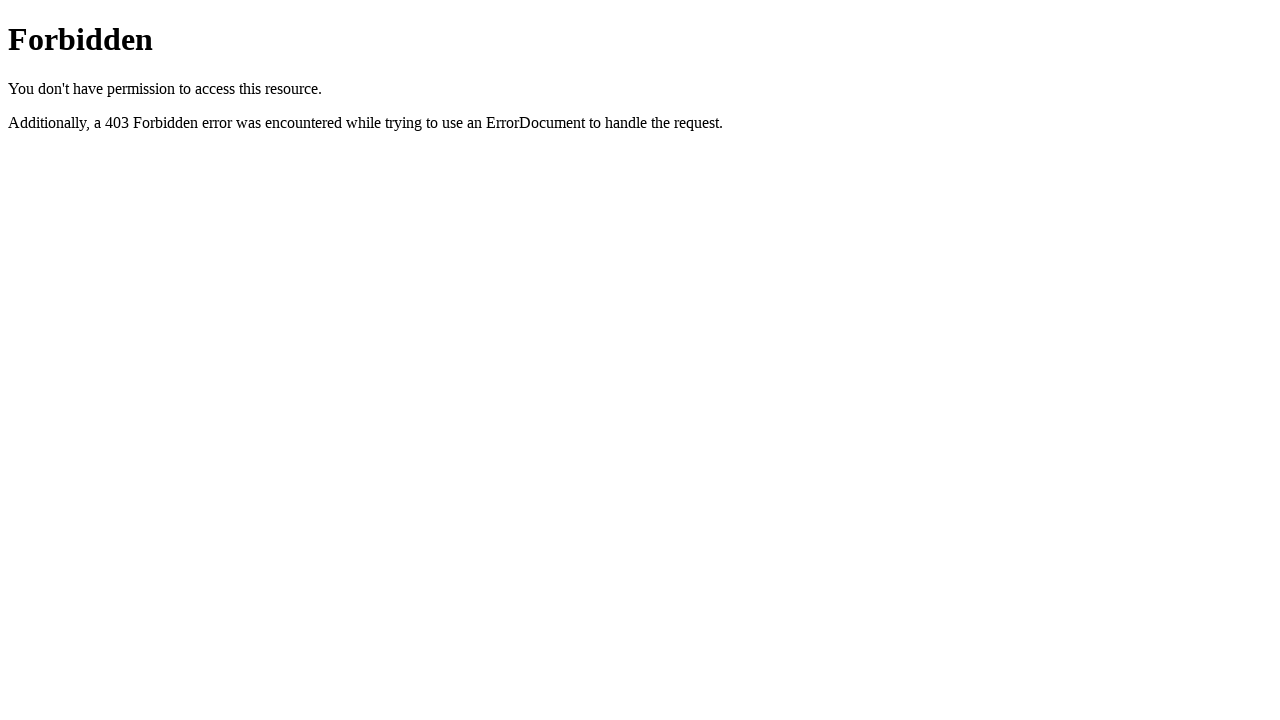

Page loaded - DOM content fully rendered
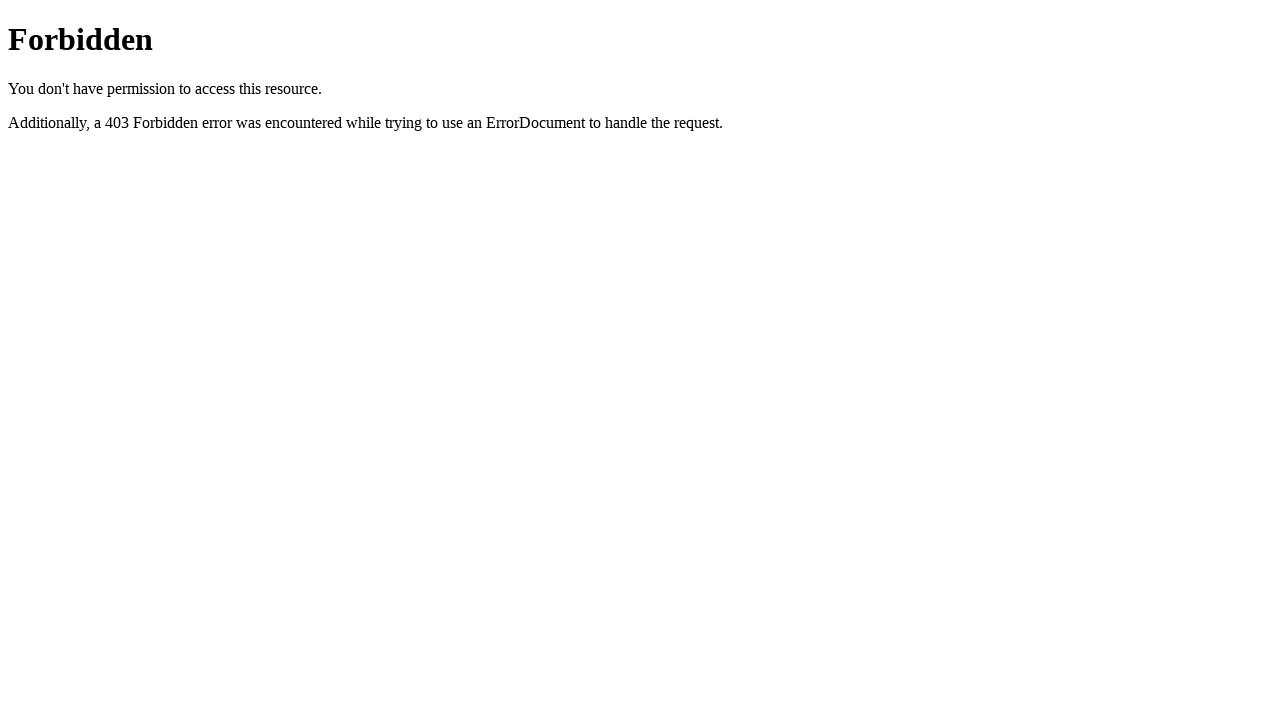

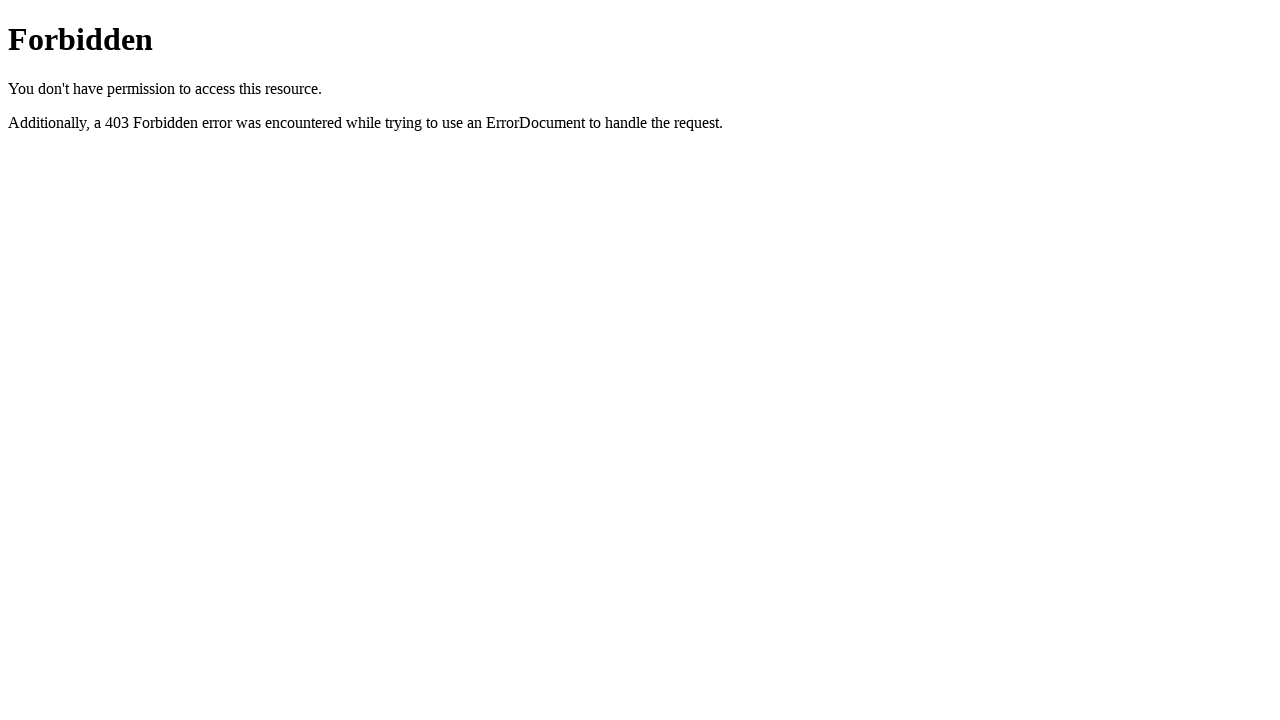